Tests dynamic control behavior by verifying a checkbox is visible, clicking the Remove button, waiting for the checkbox to disappear, and verifying the button text changes to "Add" and a confirmation message appears.

Starting URL: https://theinternet.przyklady.javastart.pl/dynamic_controls

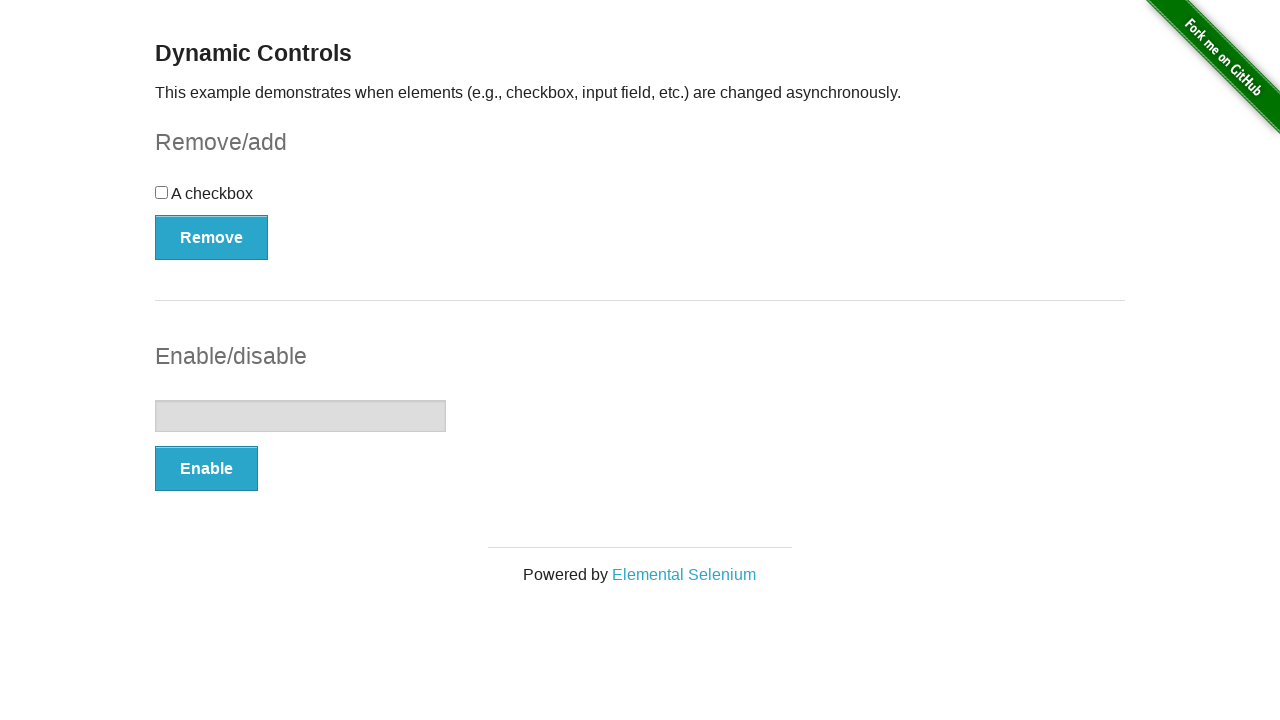

Verified checkbox is visible
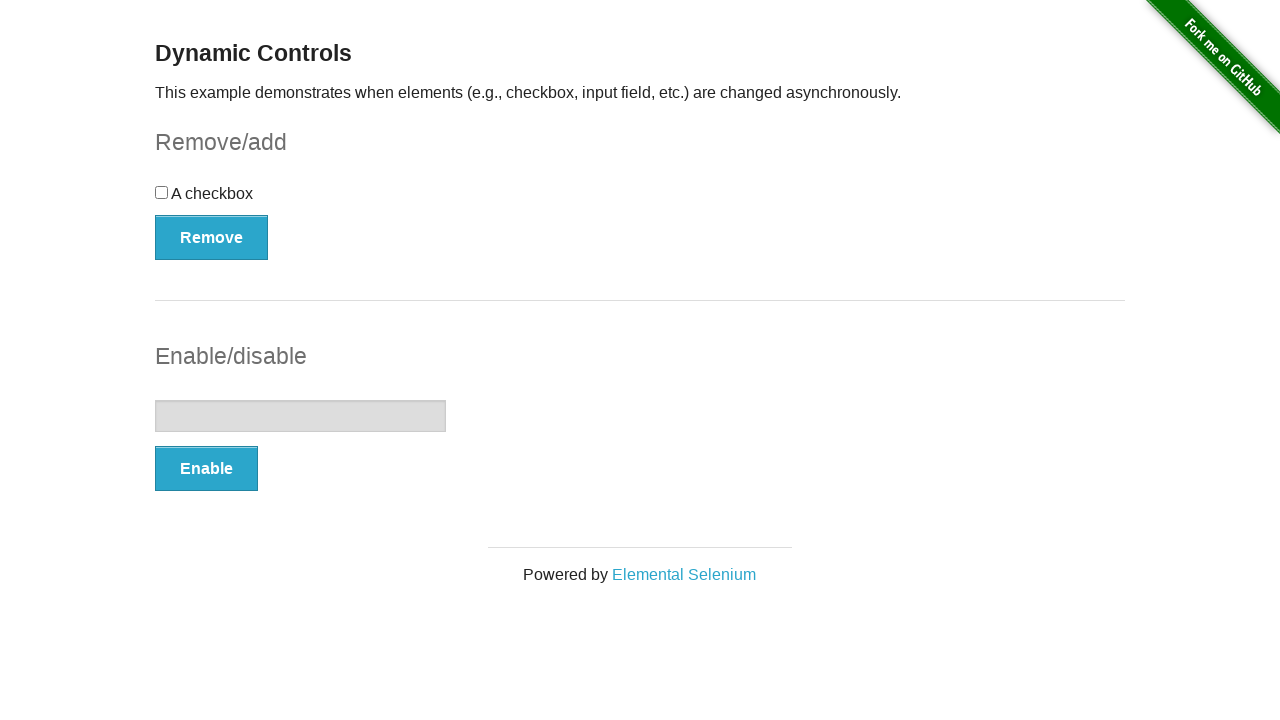

Verified checkbox is unchecked
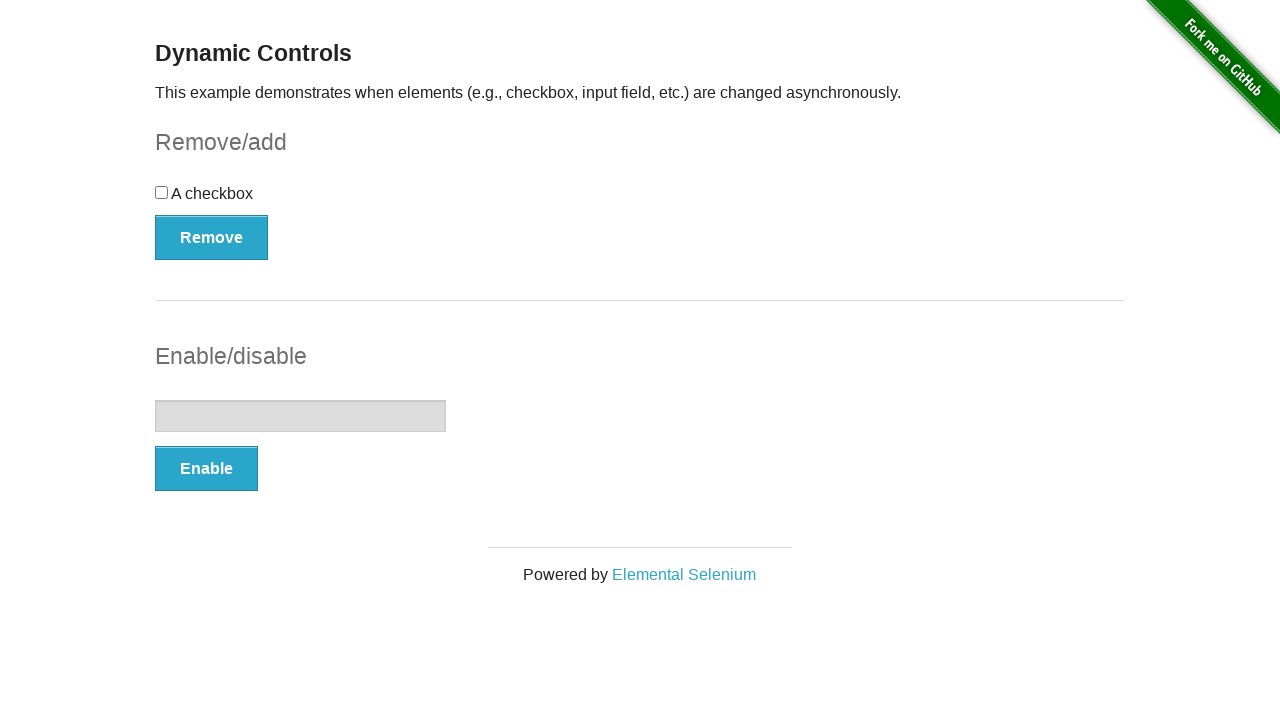

Found Remove button and verified its text
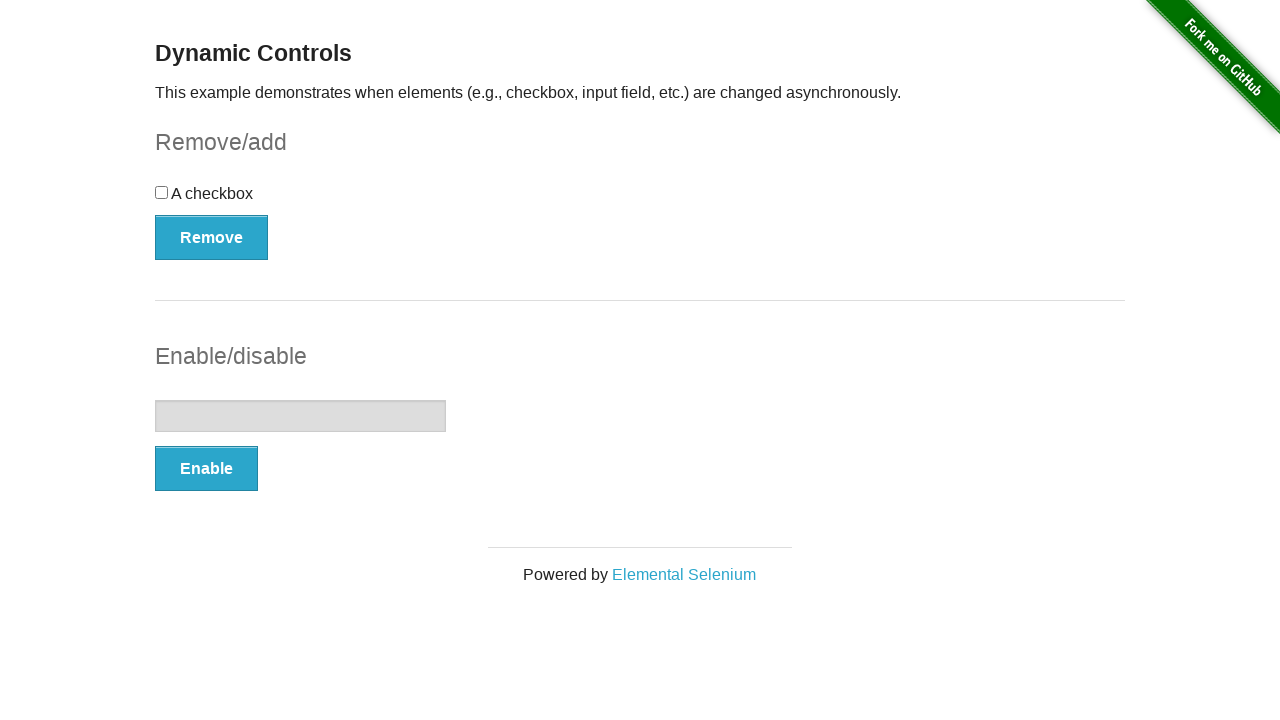

Clicked the Remove button at (212, 237) on xpath=//form[@id='checkbox-example']/button
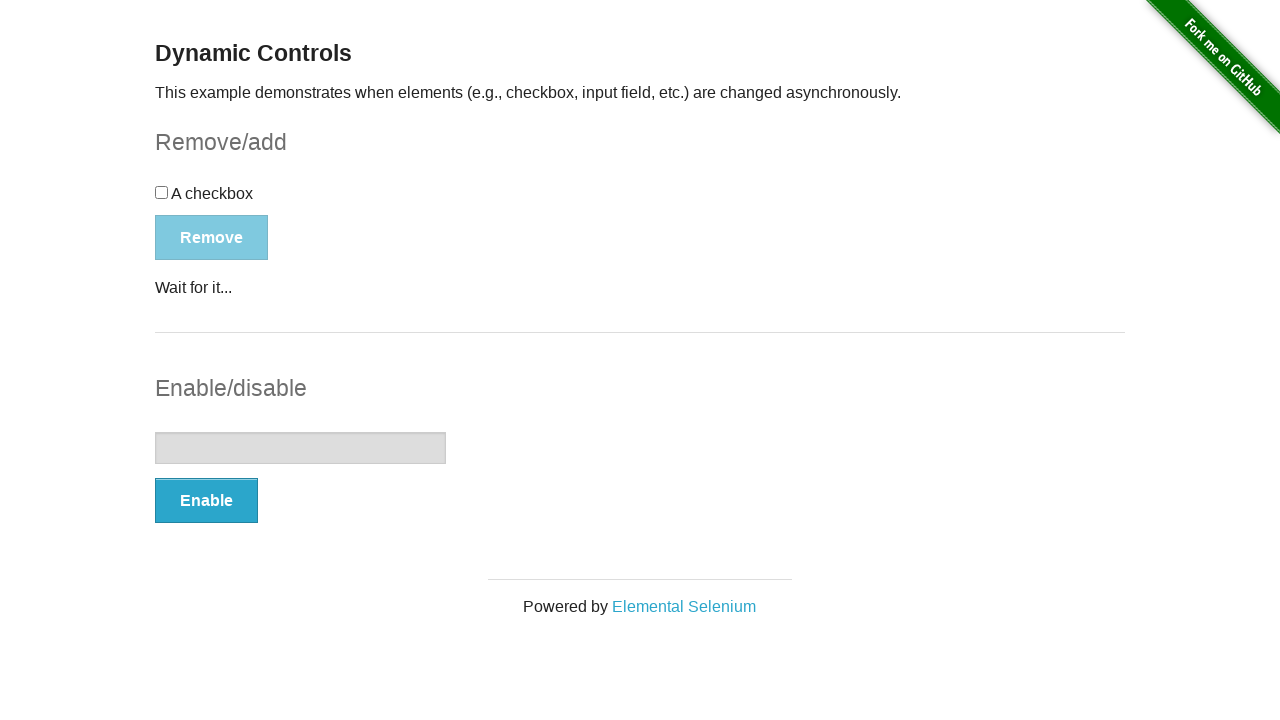

Waited for checkbox to disappear
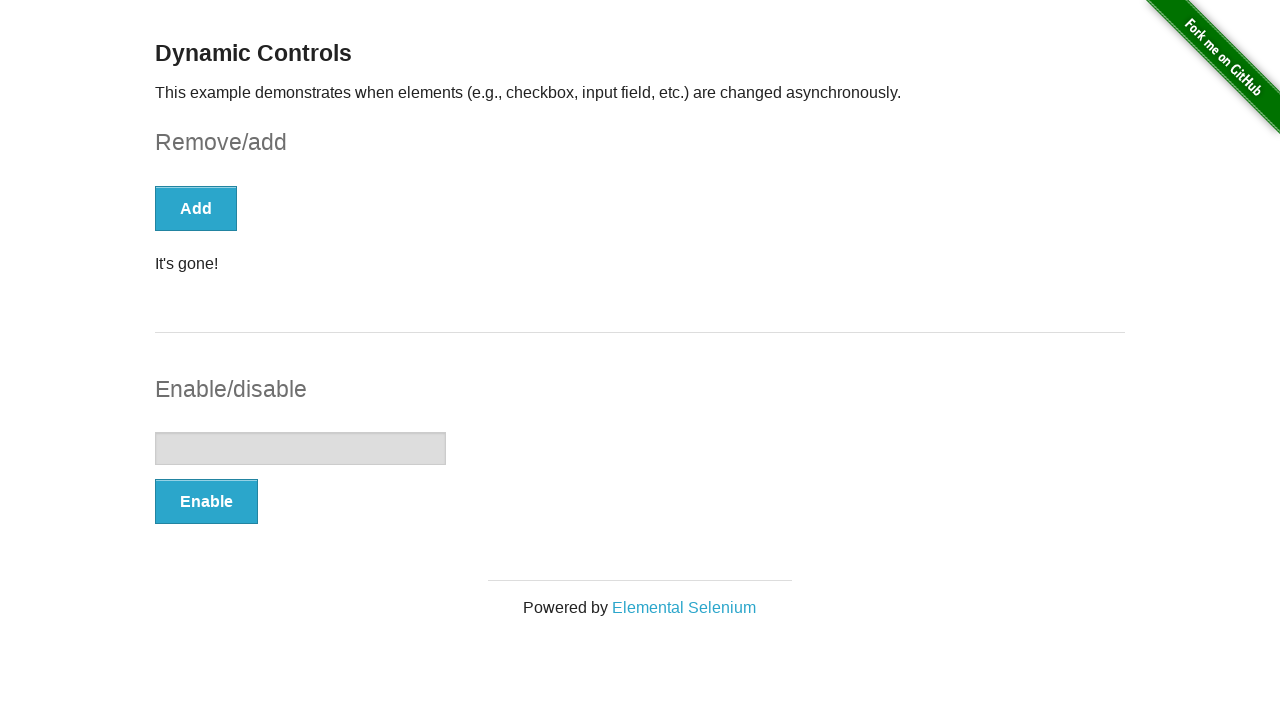

Verified button text changed to 'Add'
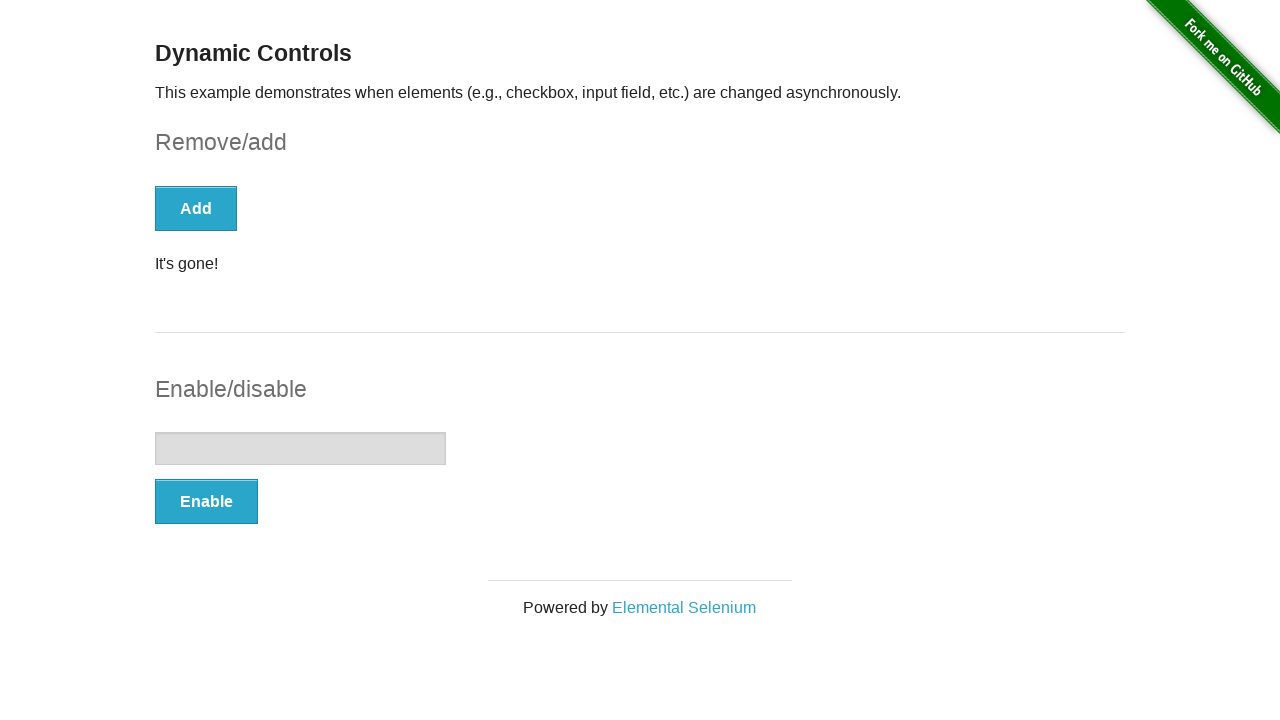

Verified confirmation message 'It's gone!' appeared
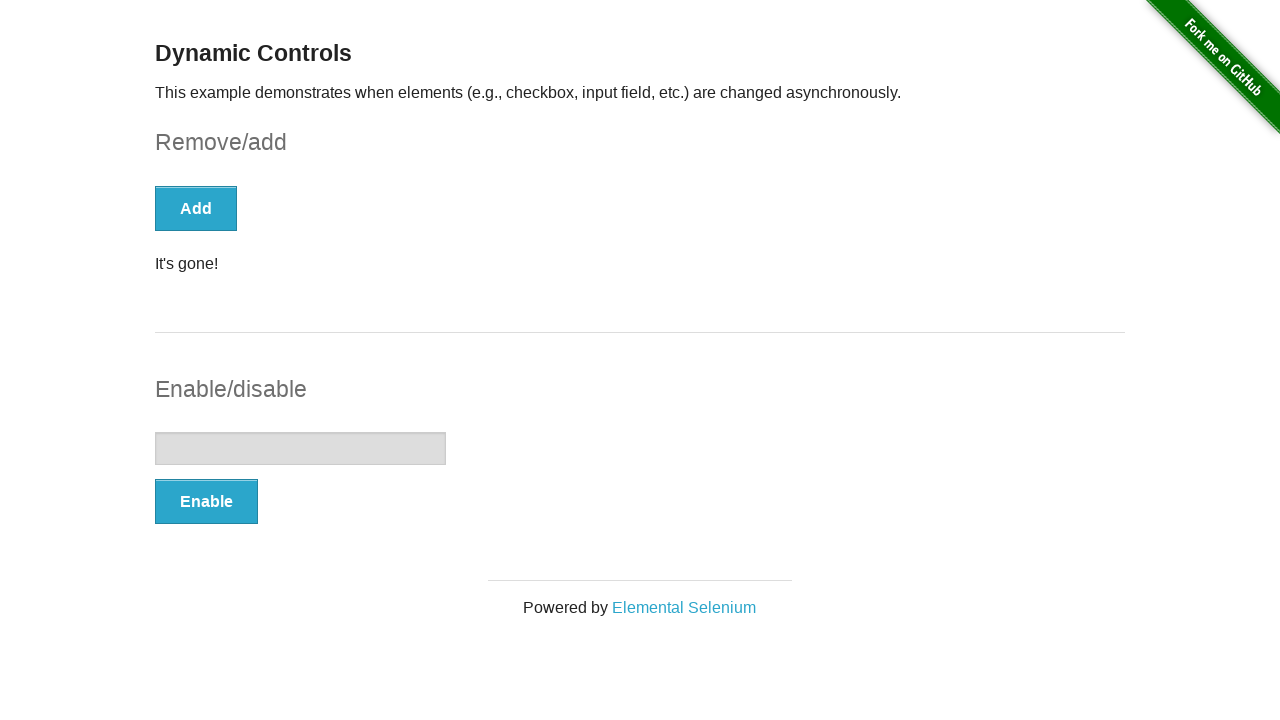

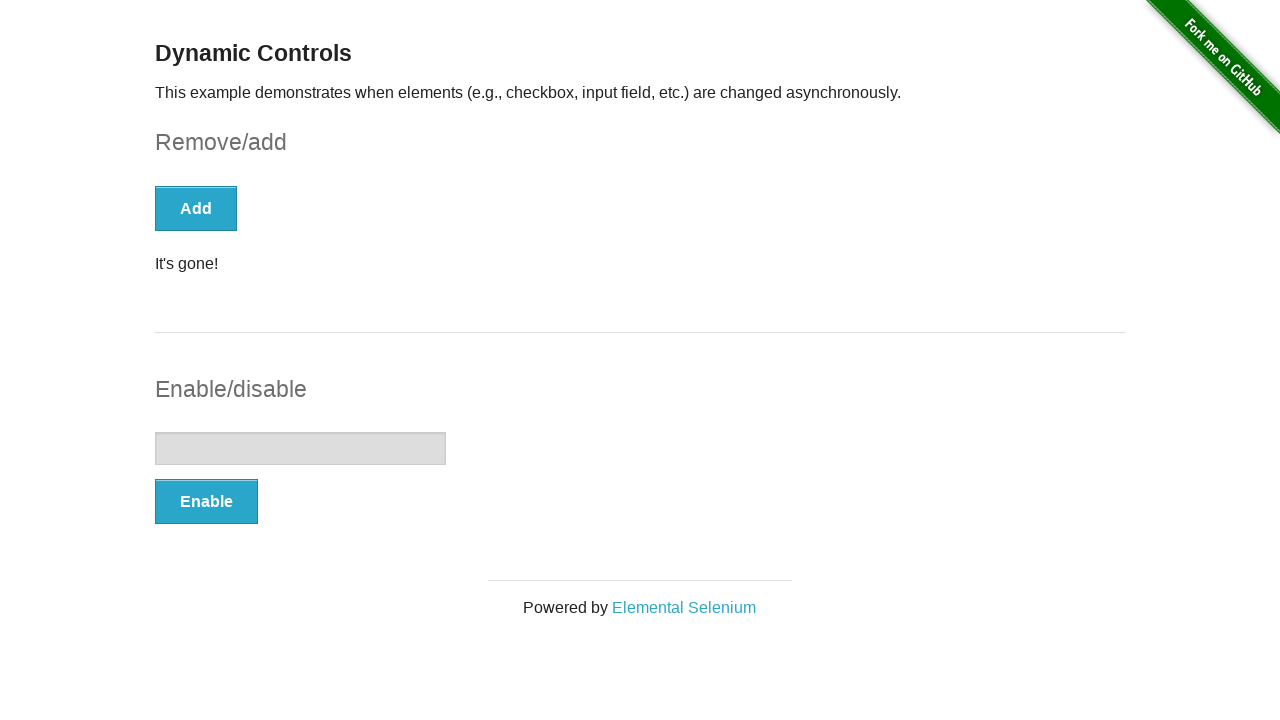